Tests radio button interactions on w3schools tryit page by checking various radio button options (HTML language, age groups) within an iframe and submitting the form.

Starting URL: https://www.w3schools.com/tags/tryit.asp?filename=tryhtml5_input_type_radio

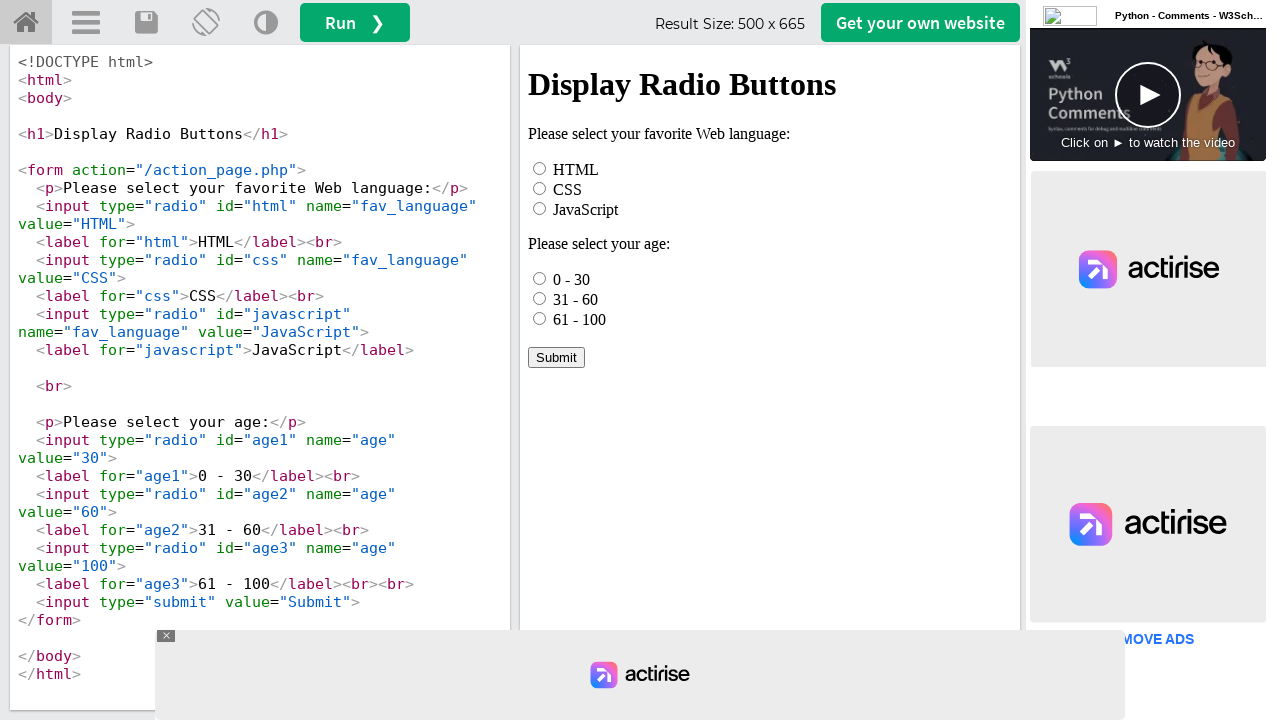

Clicked HTML radio button option within iframe at (540, 168) on iframe[name="iframeResult"] >> internal:control=enter-frame >> #html
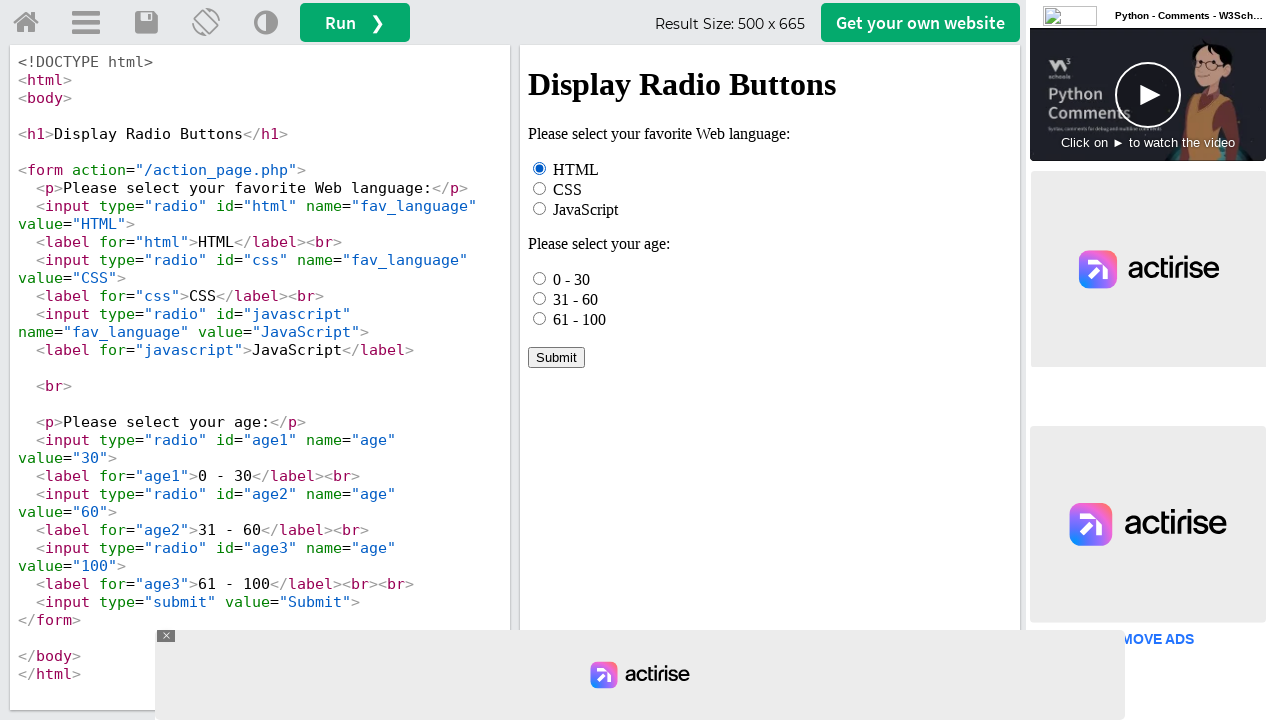

Checked first age radio button (0 - 30) at (540, 278) on iframe[name="iframeResult"] >> internal:control=enter-frame >> input[name="age"]
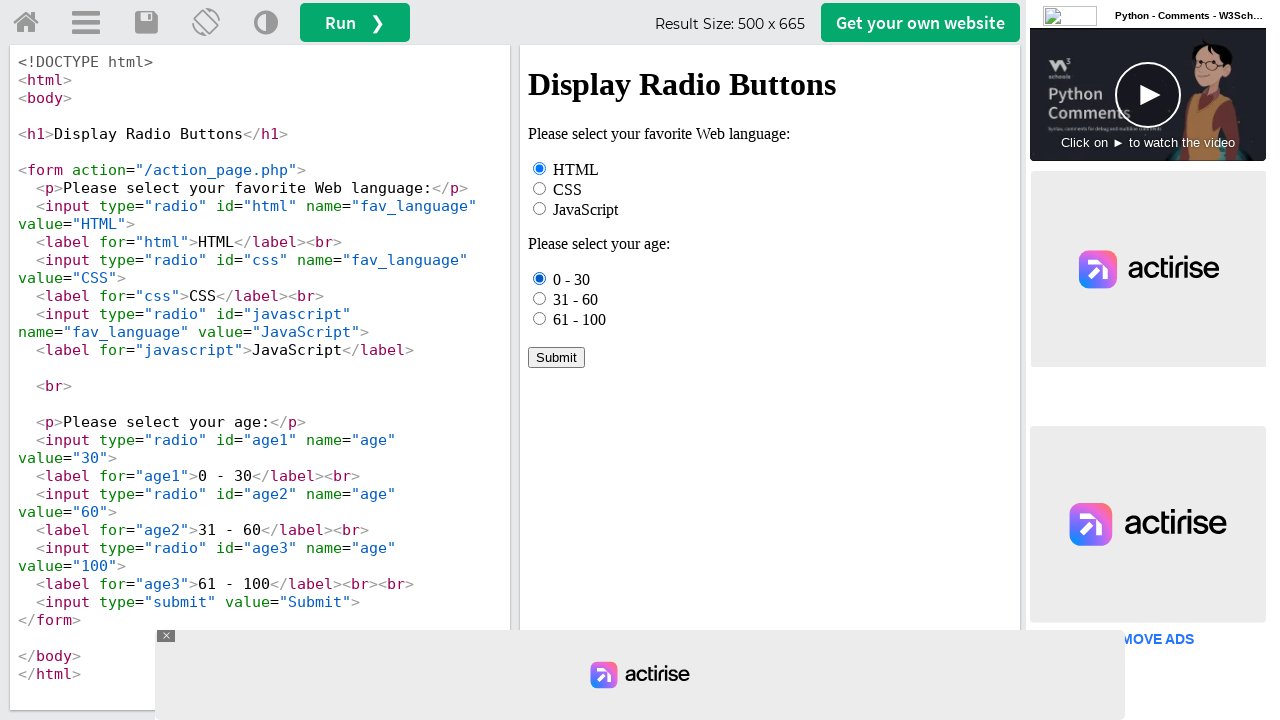

Clicked third age radio button (61 - 100) at (540, 318) on iframe[name="iframeResult"] >> internal:control=enter-frame >> input[name="age"]
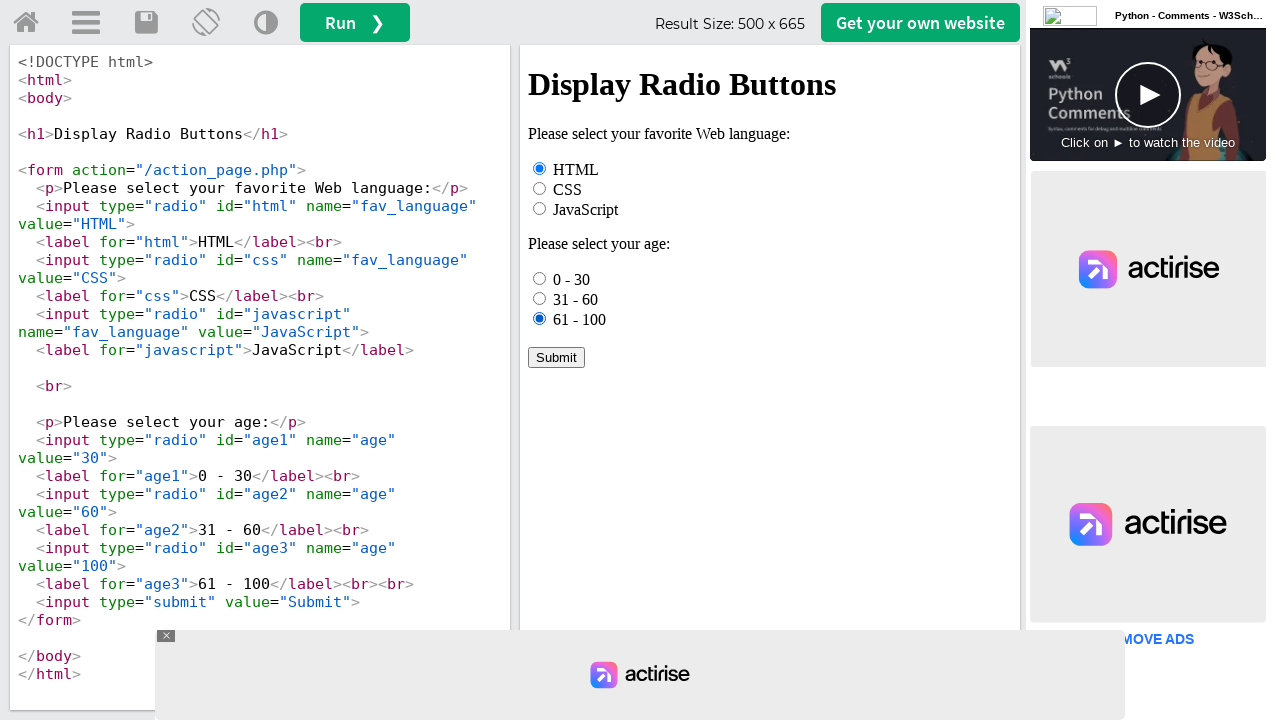

Clicked '31 - 60' age option by text at (576, 299) on iframe[name="iframeResult"] >> internal:control=enter-frame >> text=31 - 60
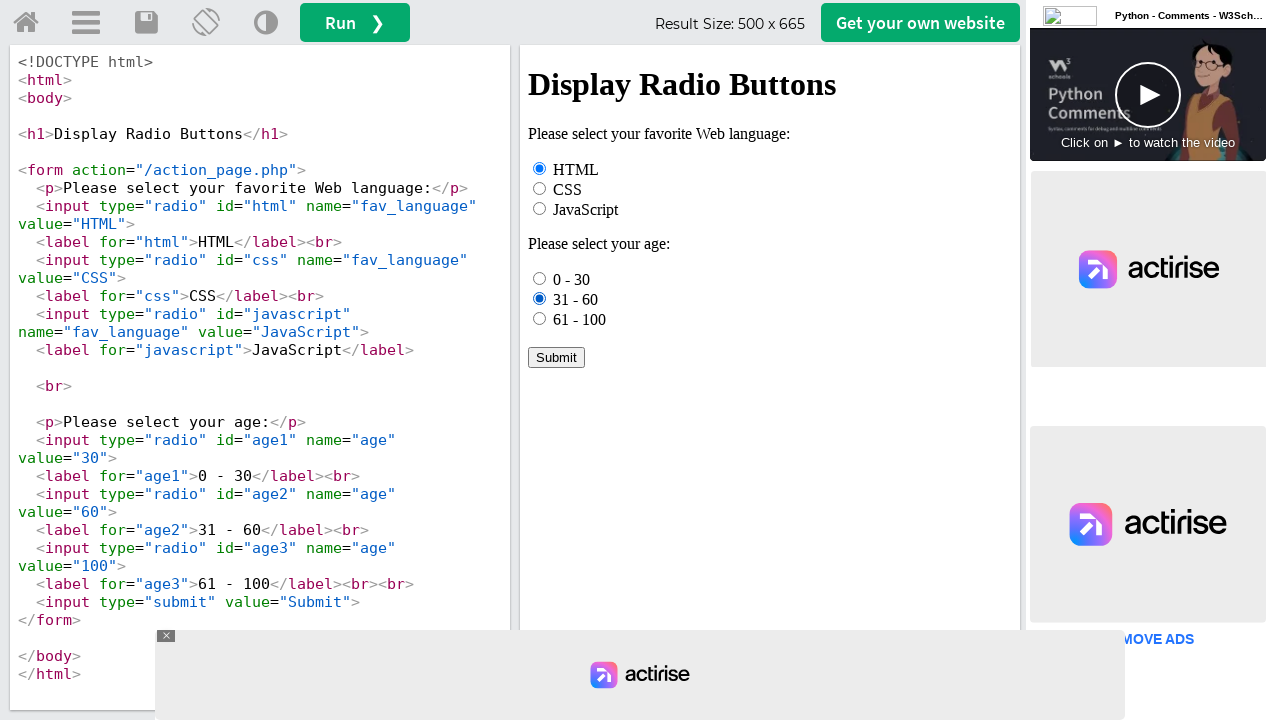

Clicked Submit button to submit the form at (556, 357) on iframe[name="iframeResult"] >> internal:control=enter-frame >> text=Submit
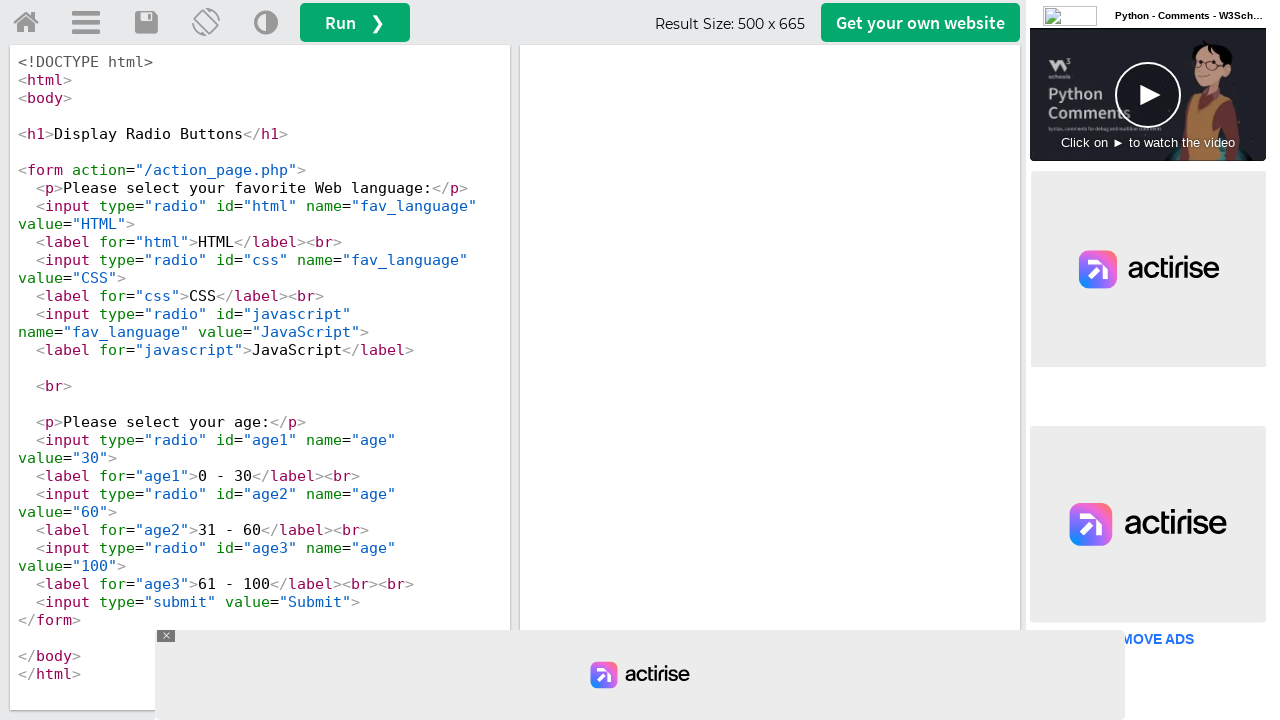

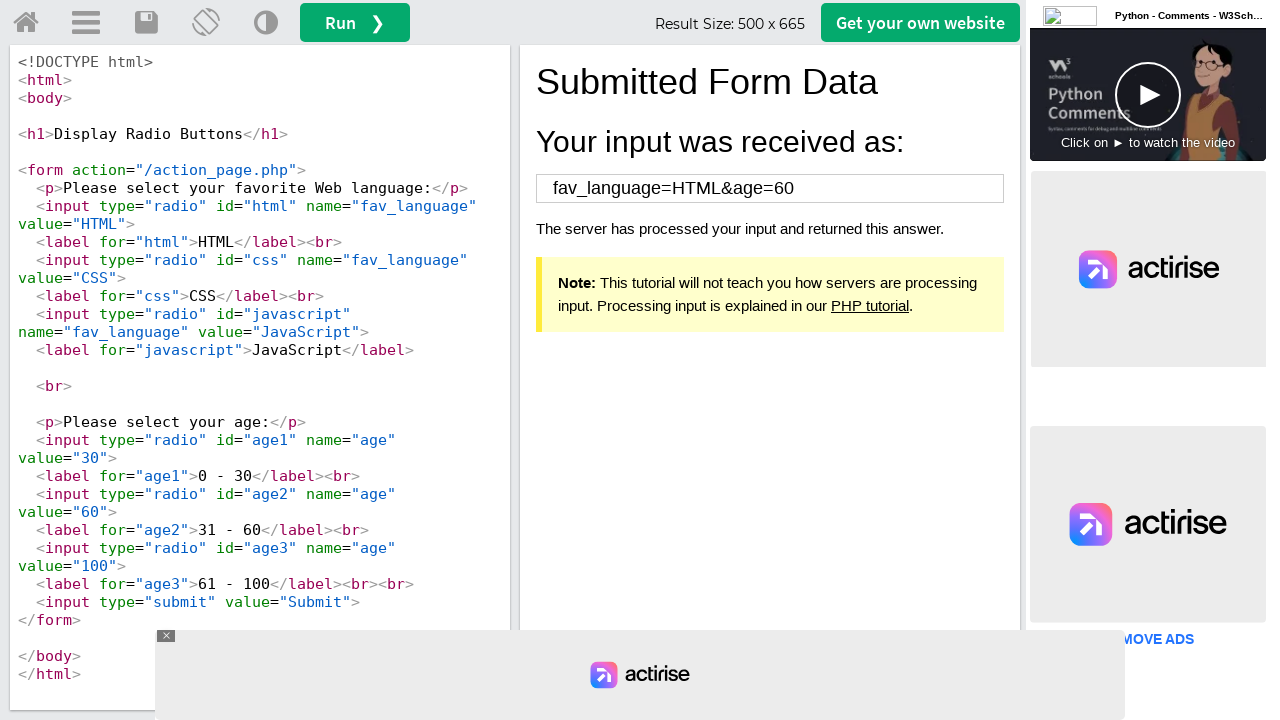